Navigates to Rubber Ducks page and verifies the purple duck product is displayed

Starting URL: http://litecart.stqa.ru/en/

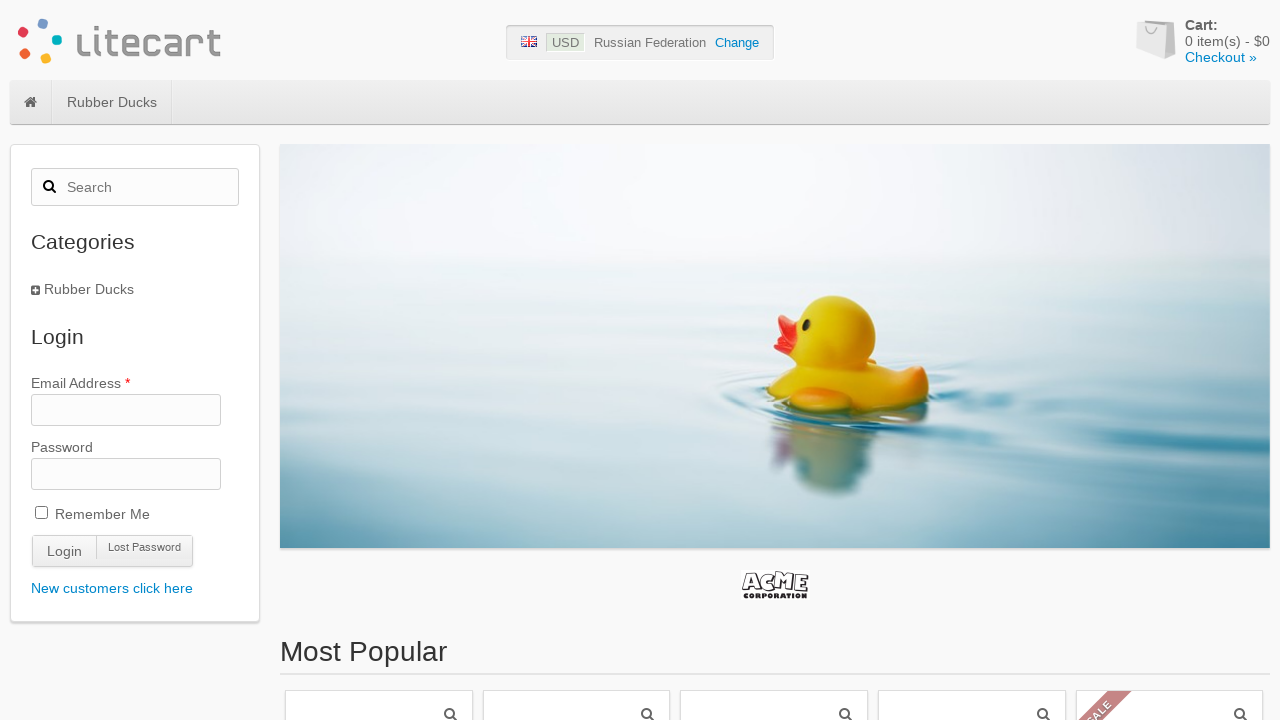

Clicked on Rubber Ducks menu item at (112, 102) on #site-menu .category-1 > a
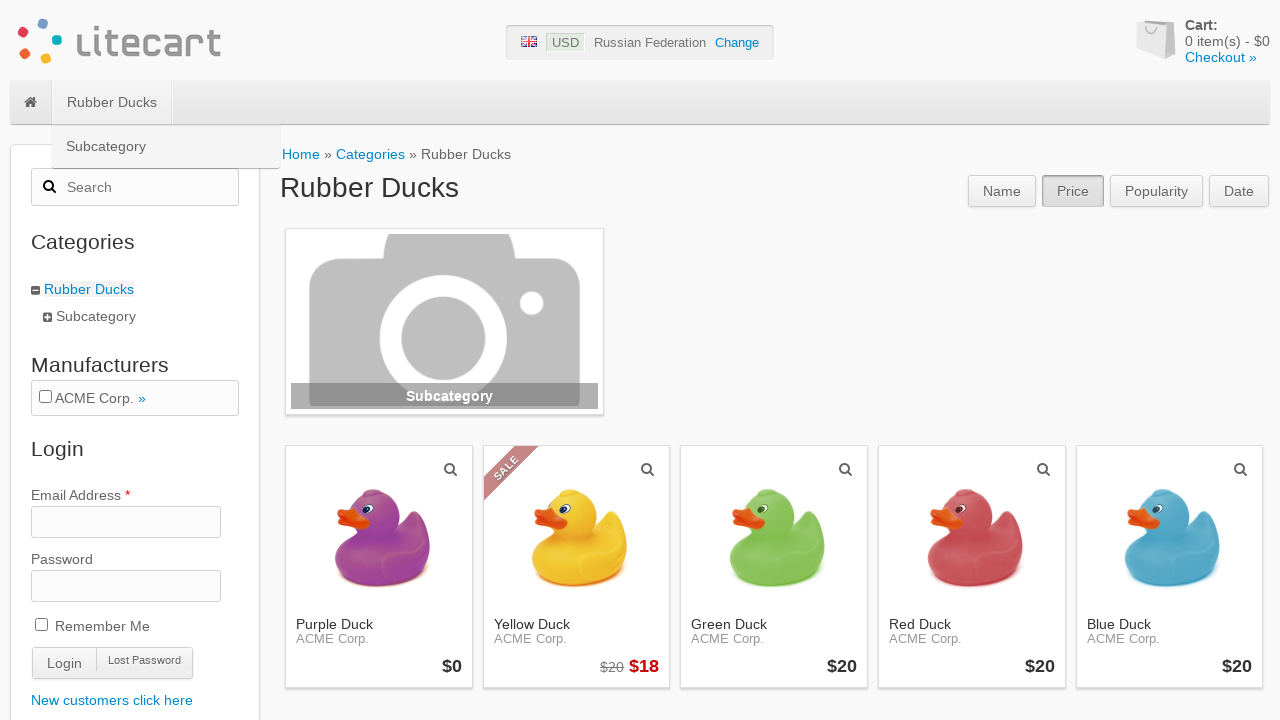

Purple duck product is displayed on Rubber Ducks page
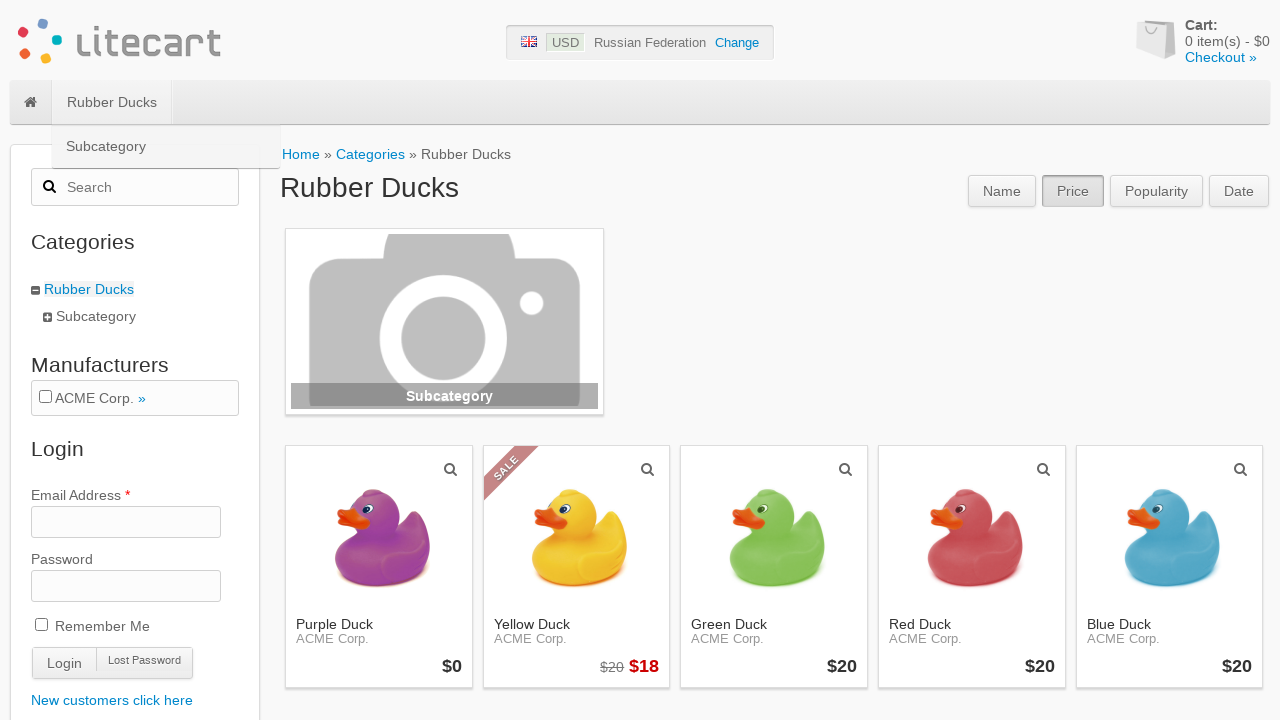

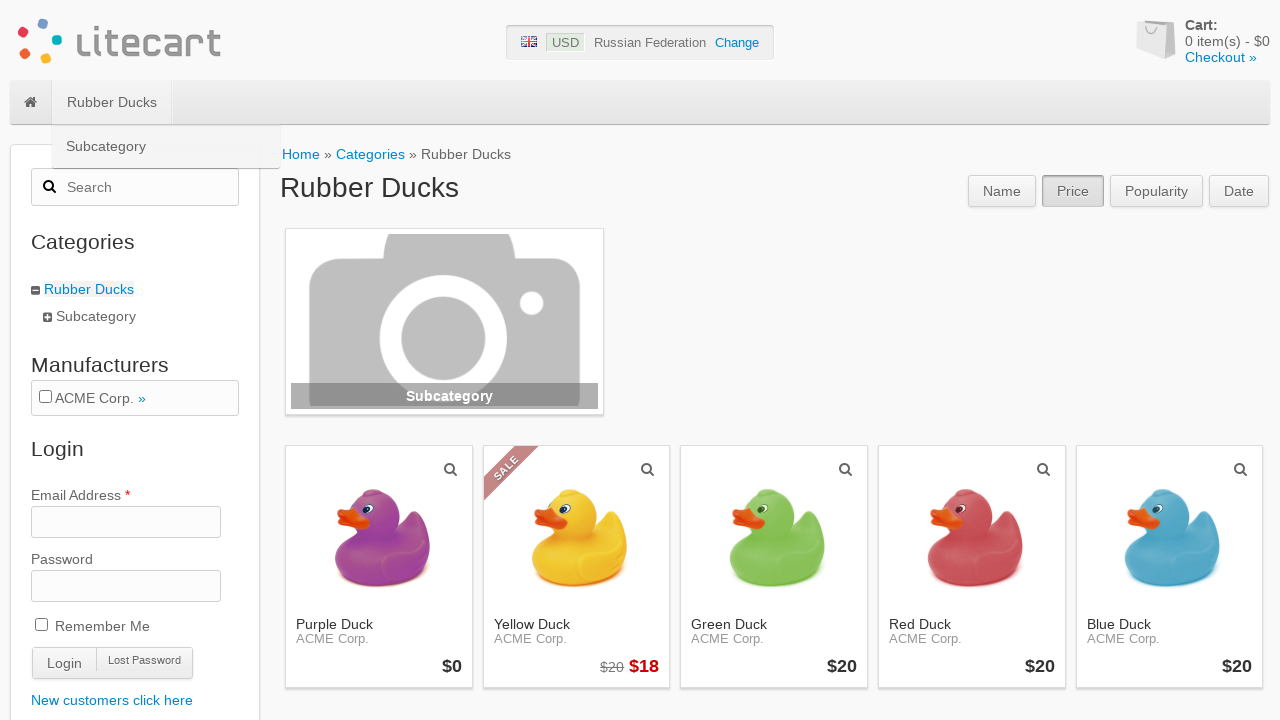